Navigates to Flipkart homepage to verify page loads successfully

Starting URL: https://www.flipkart.com/

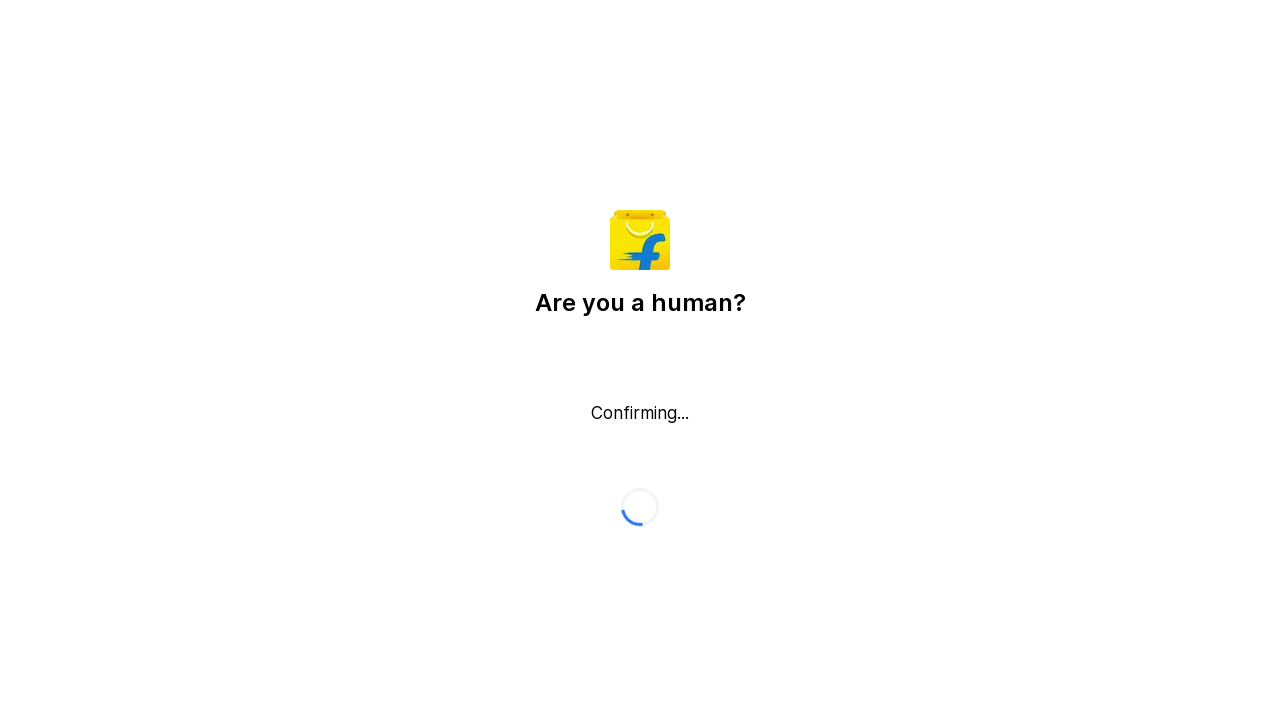

Navigated to Flipkart homepage
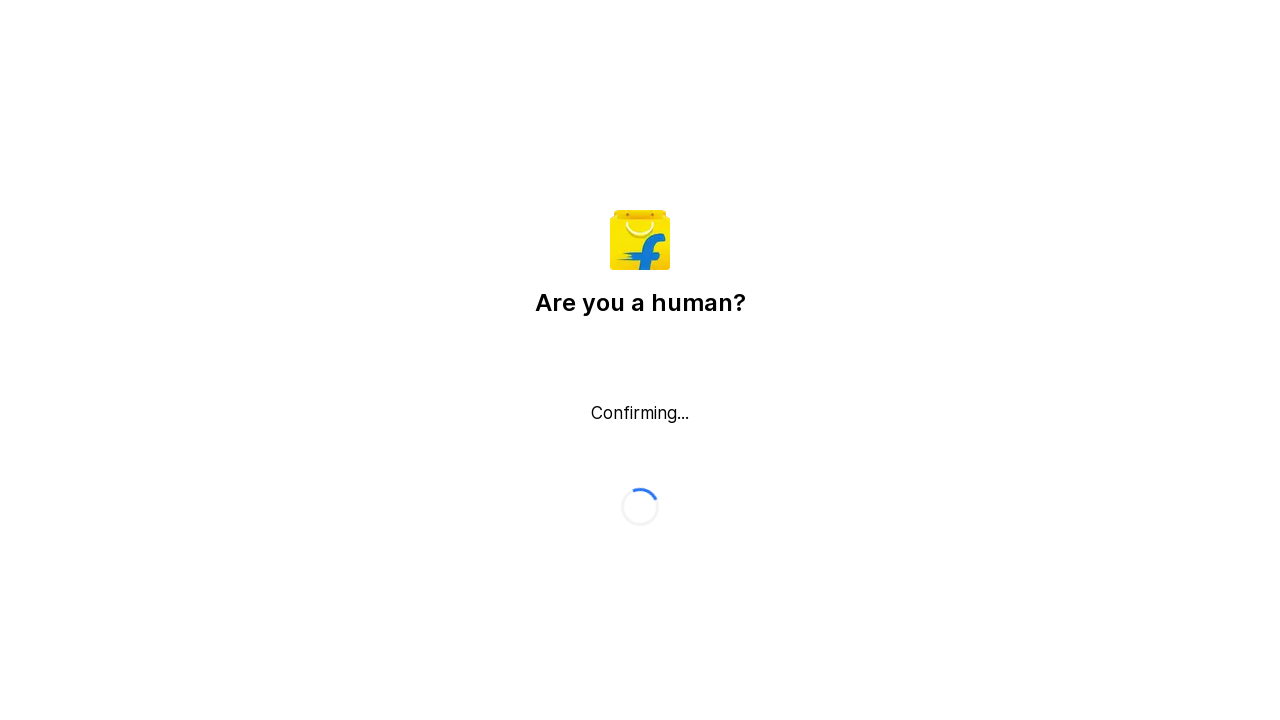

Waited for page to reach domcontentloaded state
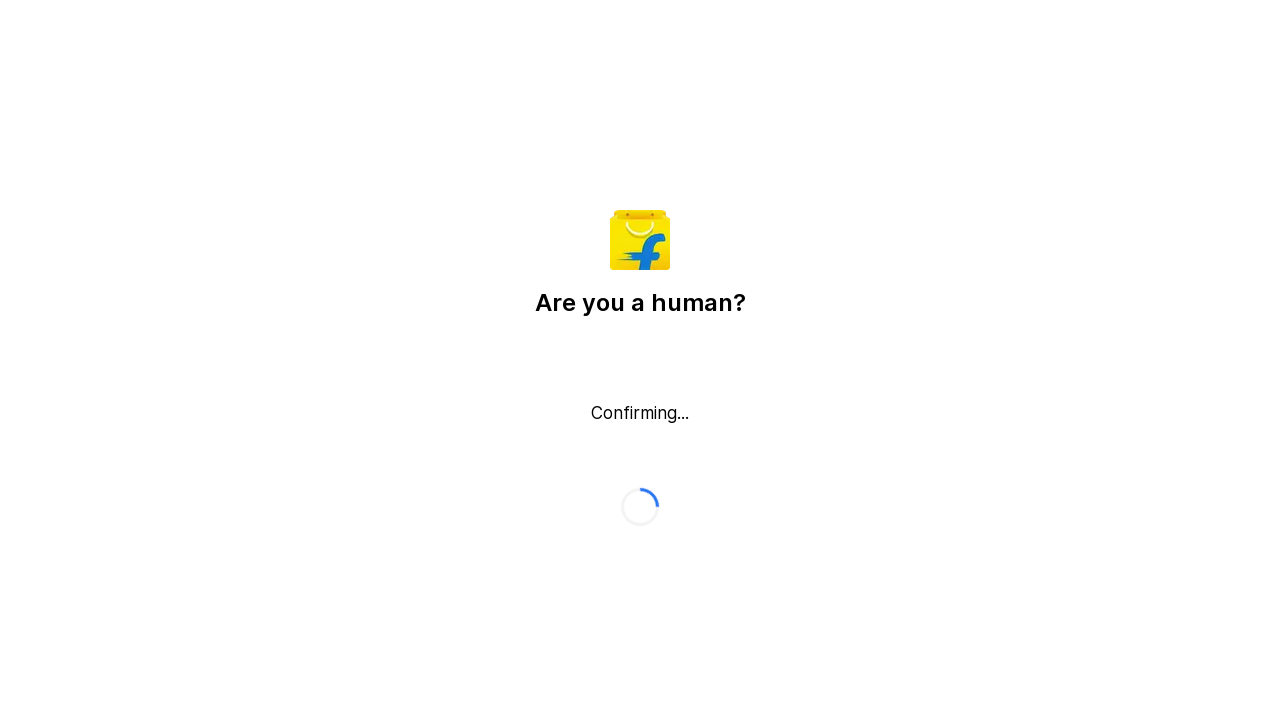

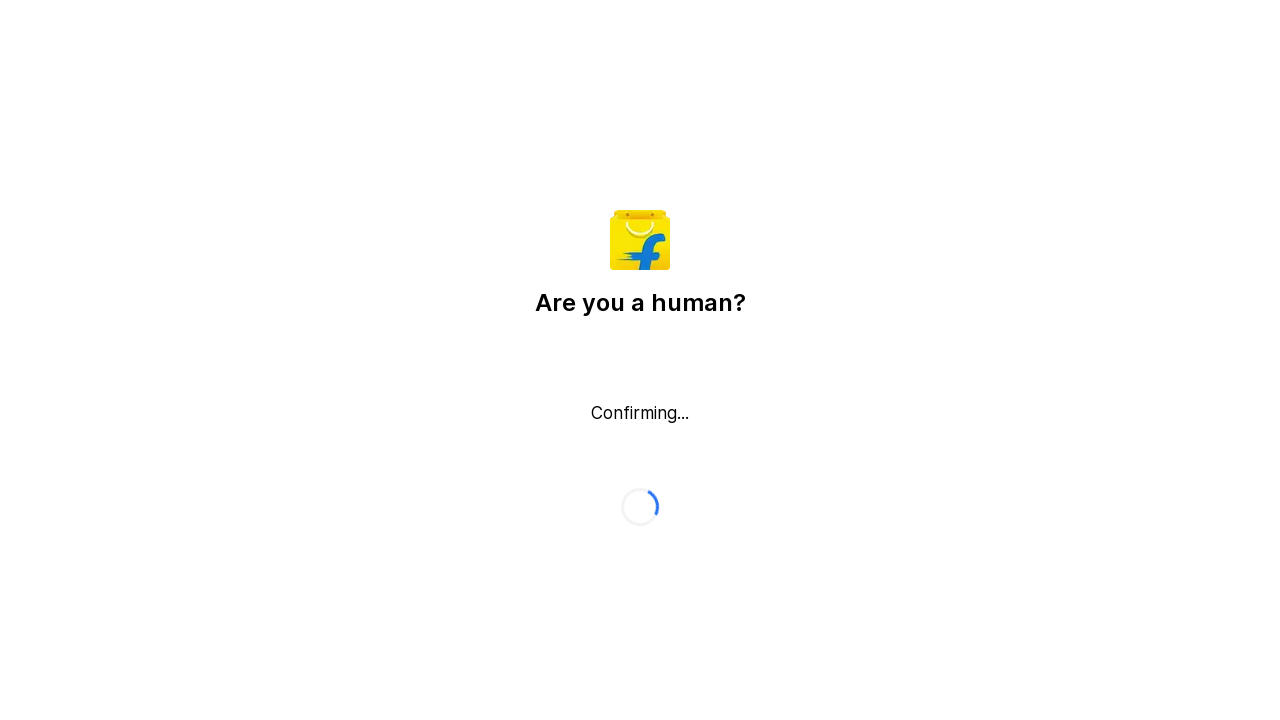